Tests internet speed measurement functionality on fast.com by clicking "Show more info" button and retrieving download and upload speed values

Starting URL: https://www.fast.com

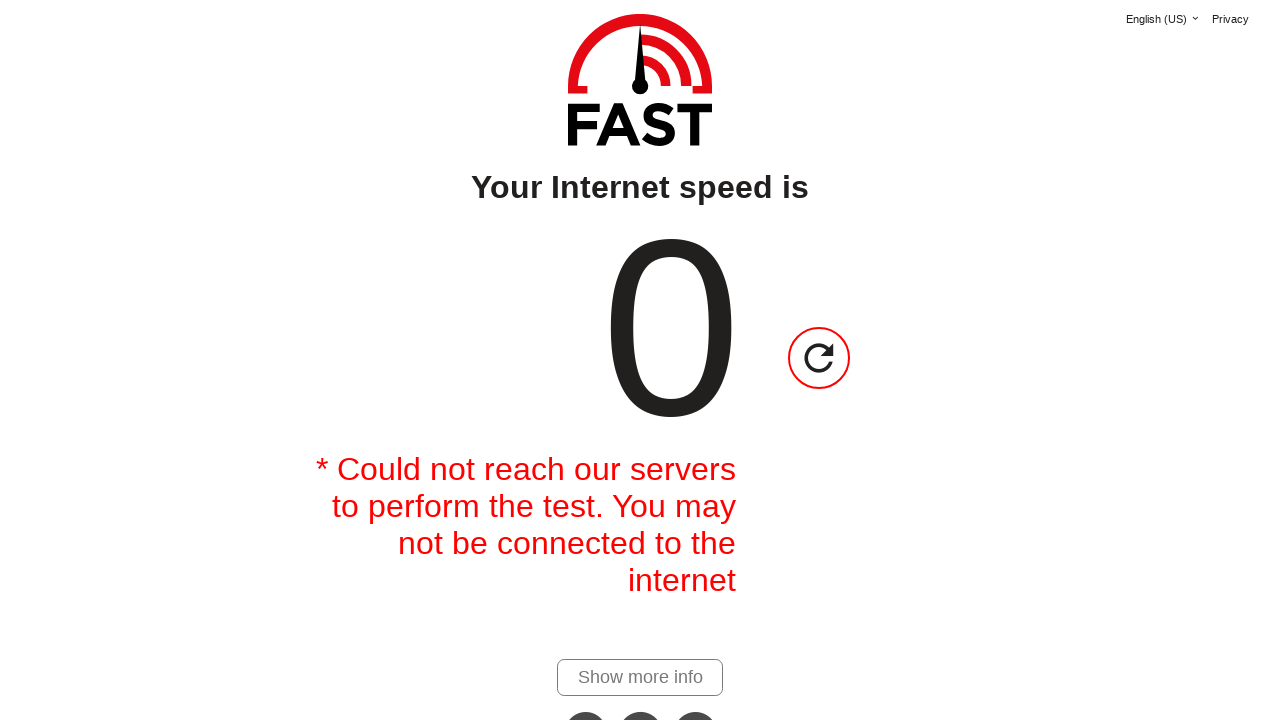

Clicked 'Show more info' button to reveal detailed speed information at (640, 677) on text='Show more info'
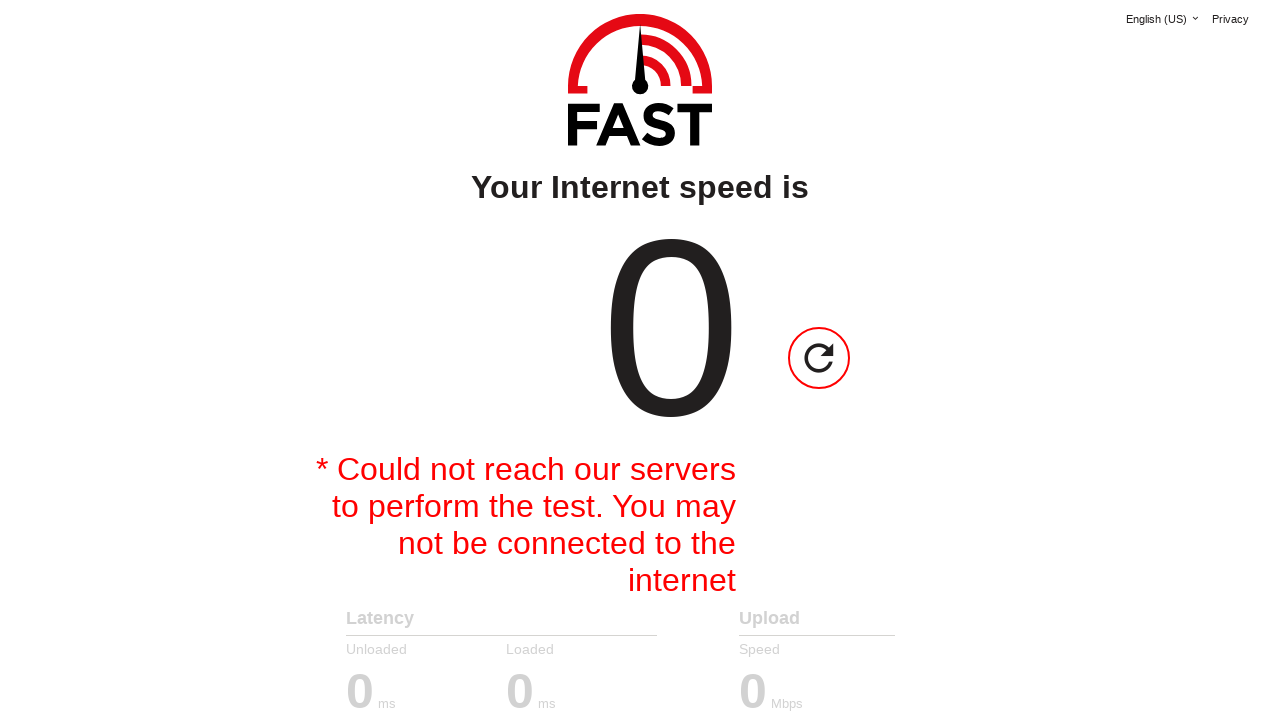

Download speed value element loaded
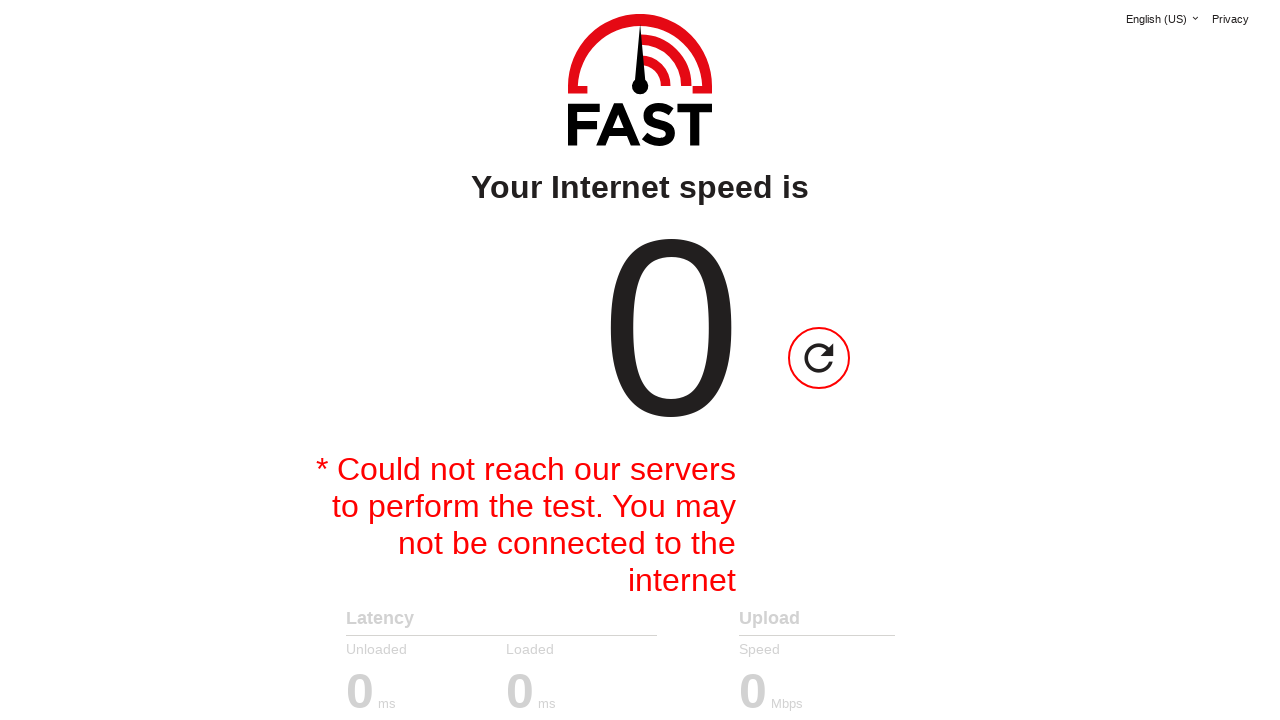

Upload speed value element loaded
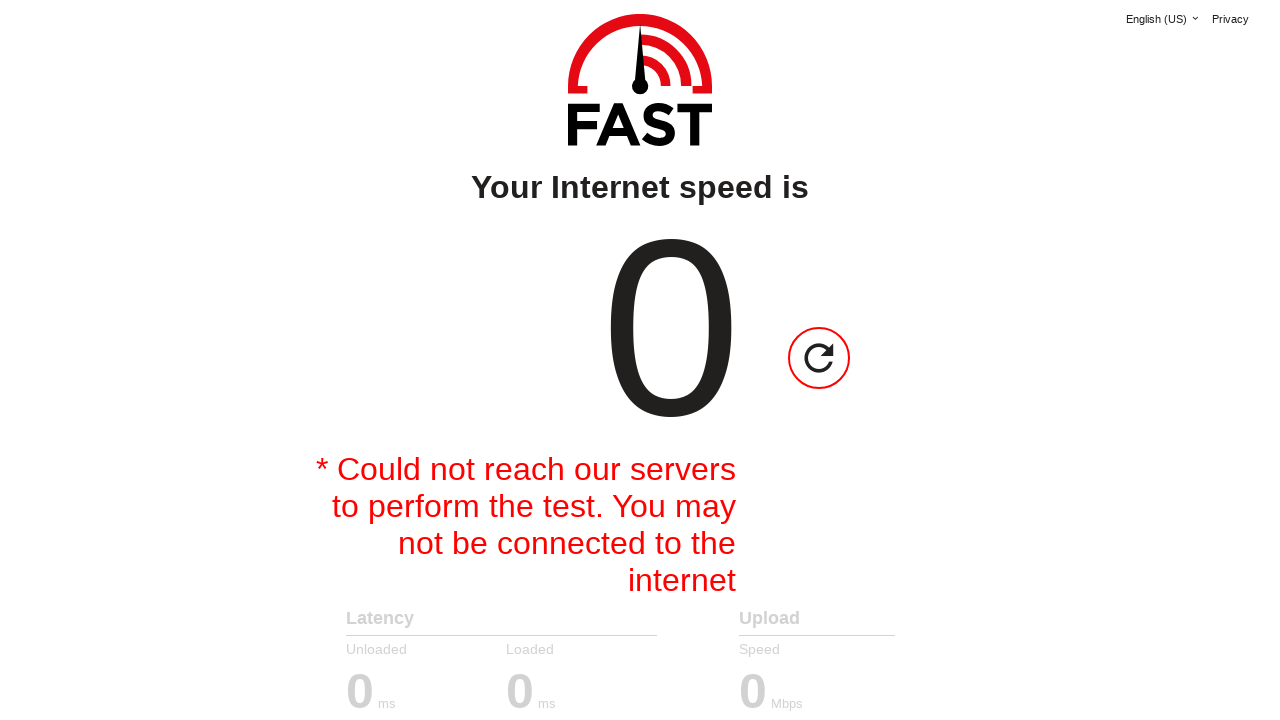

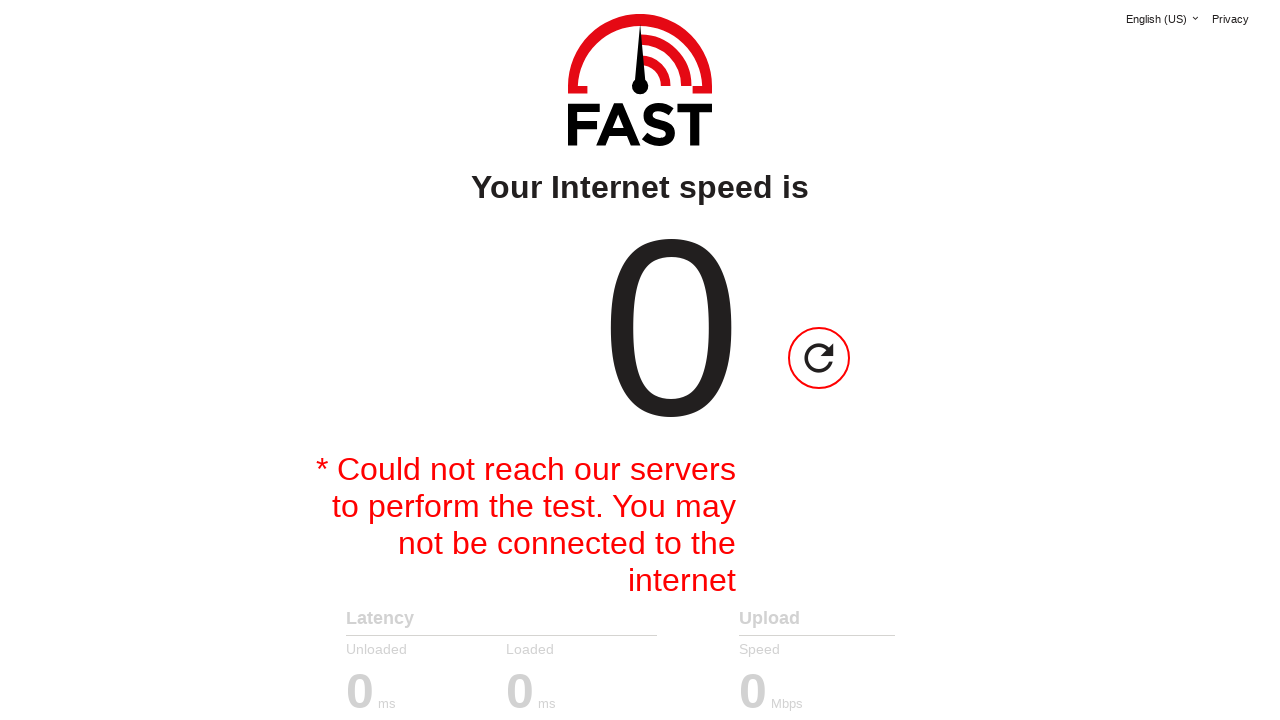